Navigates to Python.org homepage and verifies that the events widget with upcoming events is displayed on the page

Starting URL: https://www.python.org/

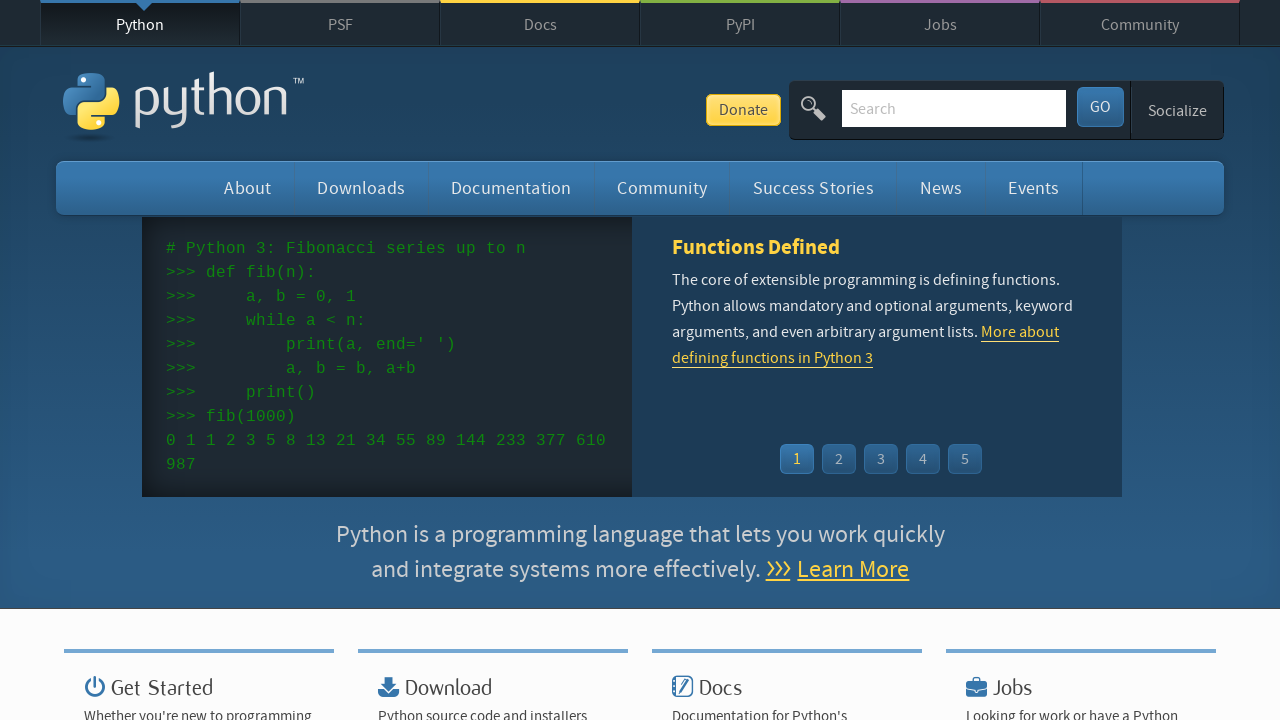

Navigated to Python.org homepage
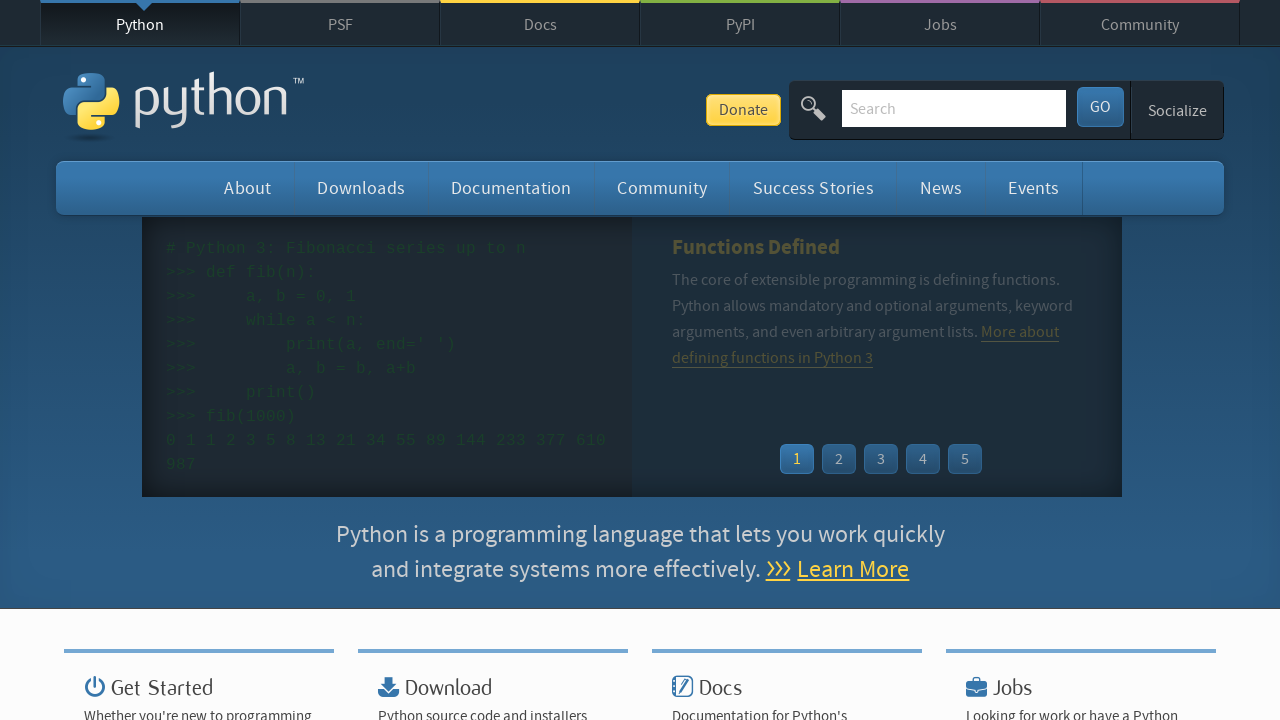

Events widget is visible on the page
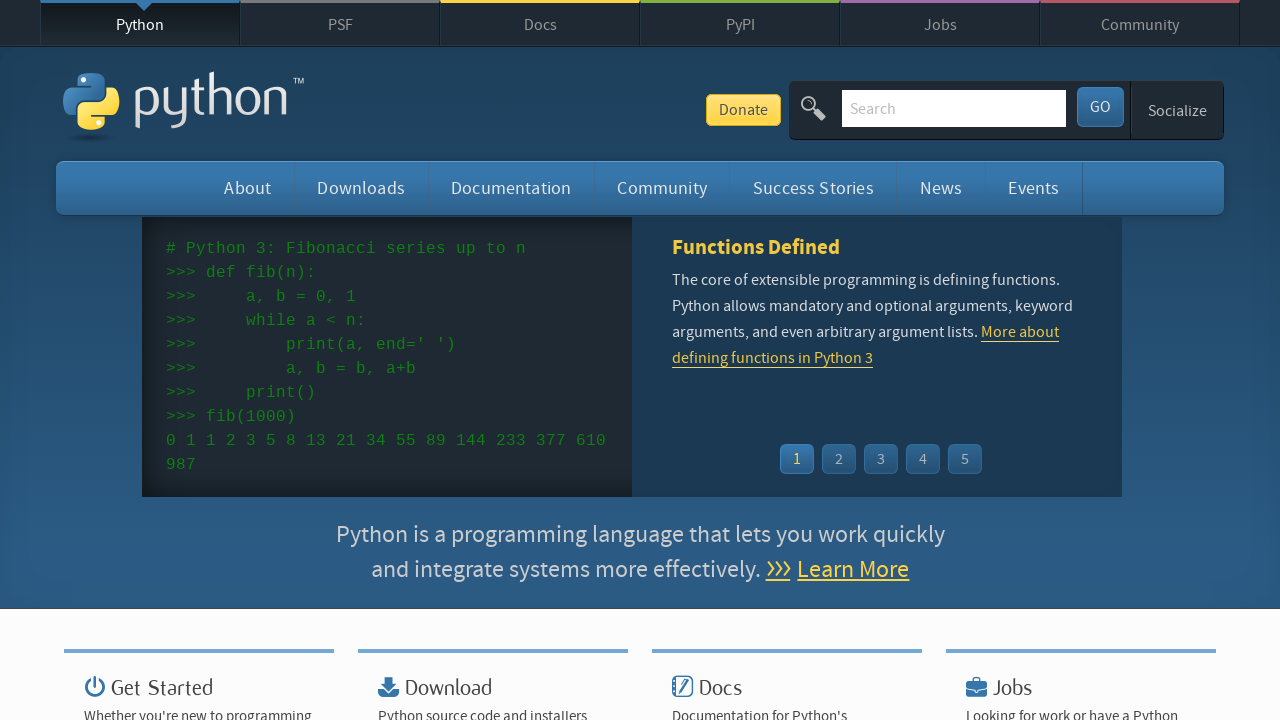

Event times are displayed in the events widget
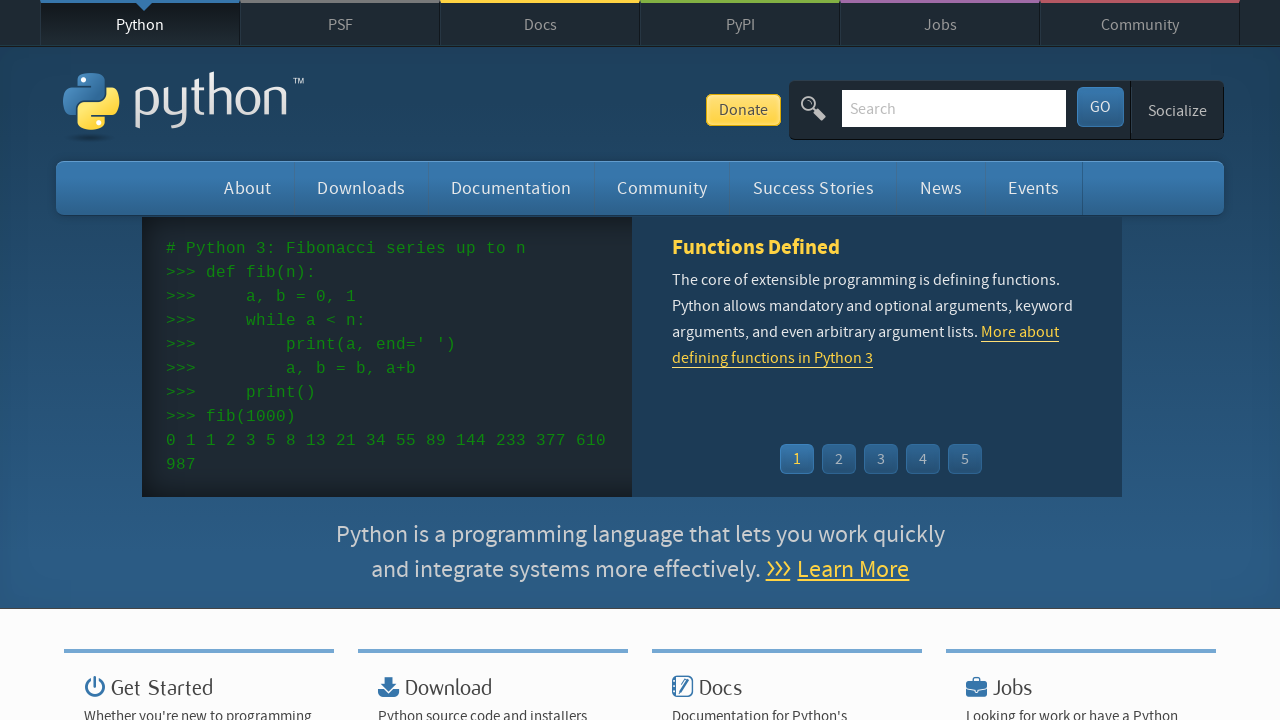

Event links are displayed in the events widget
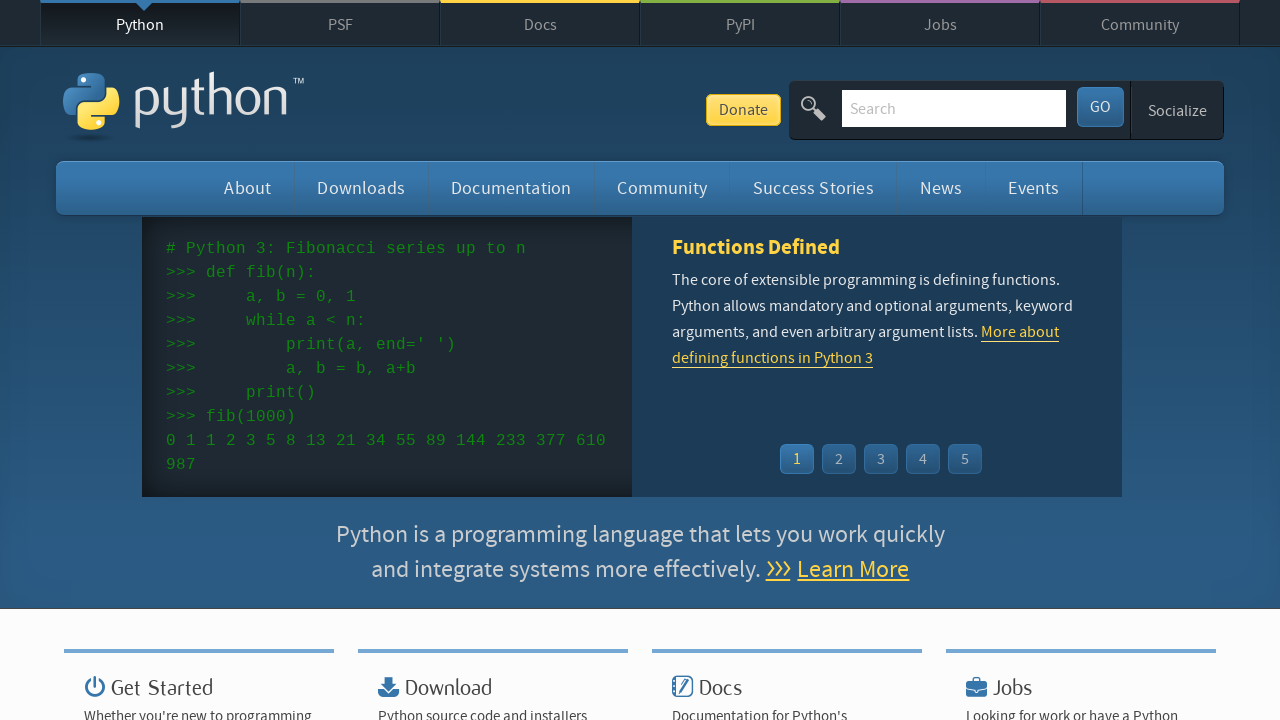

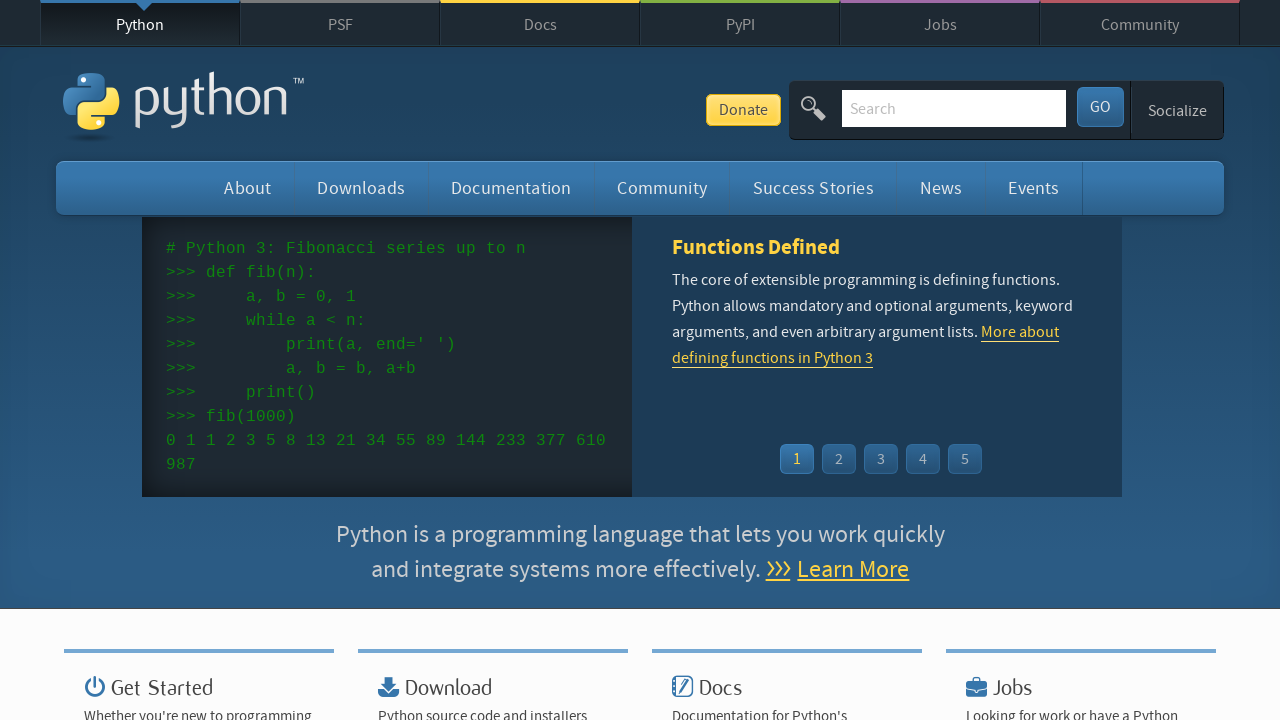